Tests the resizable widget on jQueryUI by clicking and dragging the resize handle to resize an element

Starting URL: https://jqueryui.com/resizable/

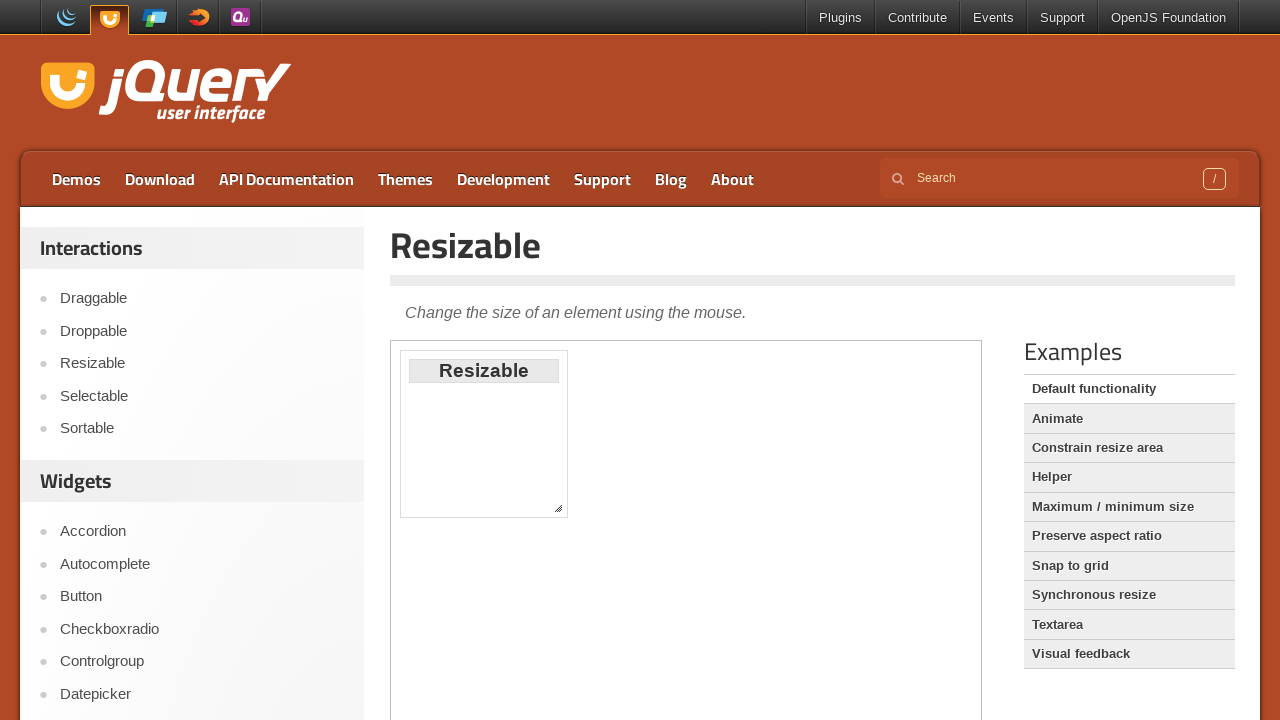

Located the iframe containing the resizable element
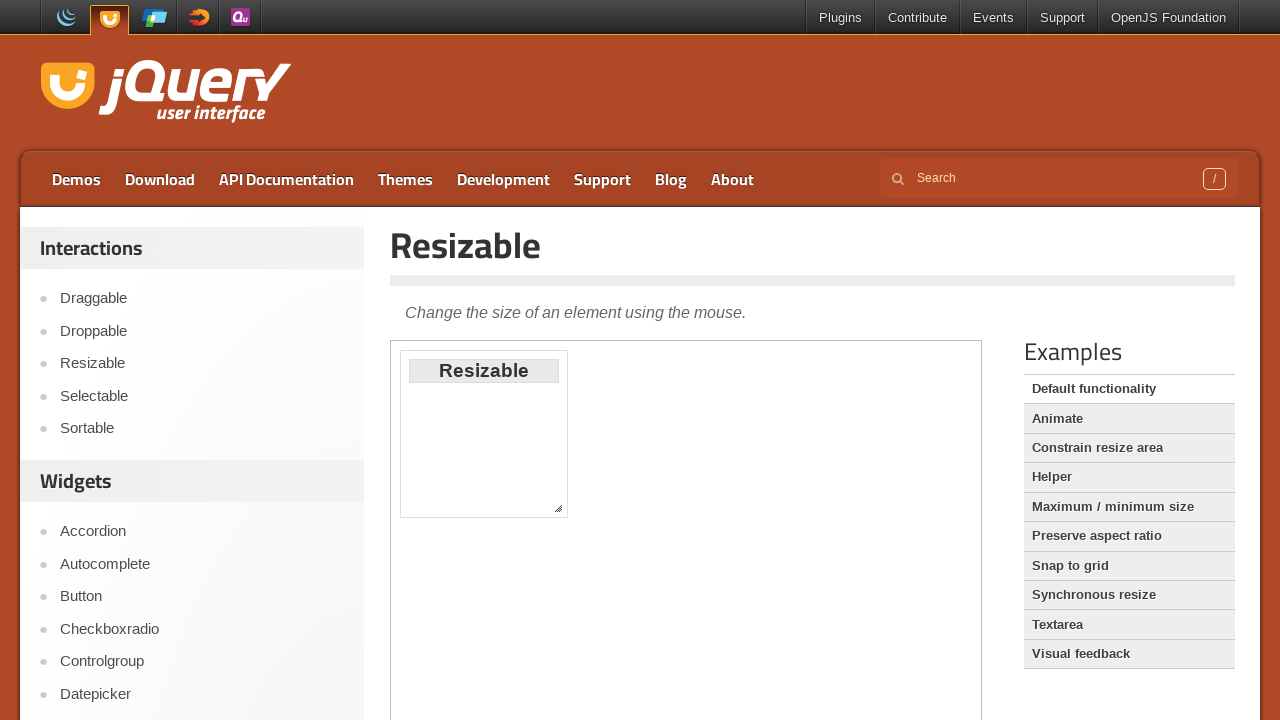

Located the resize handle (bottom-right corner)
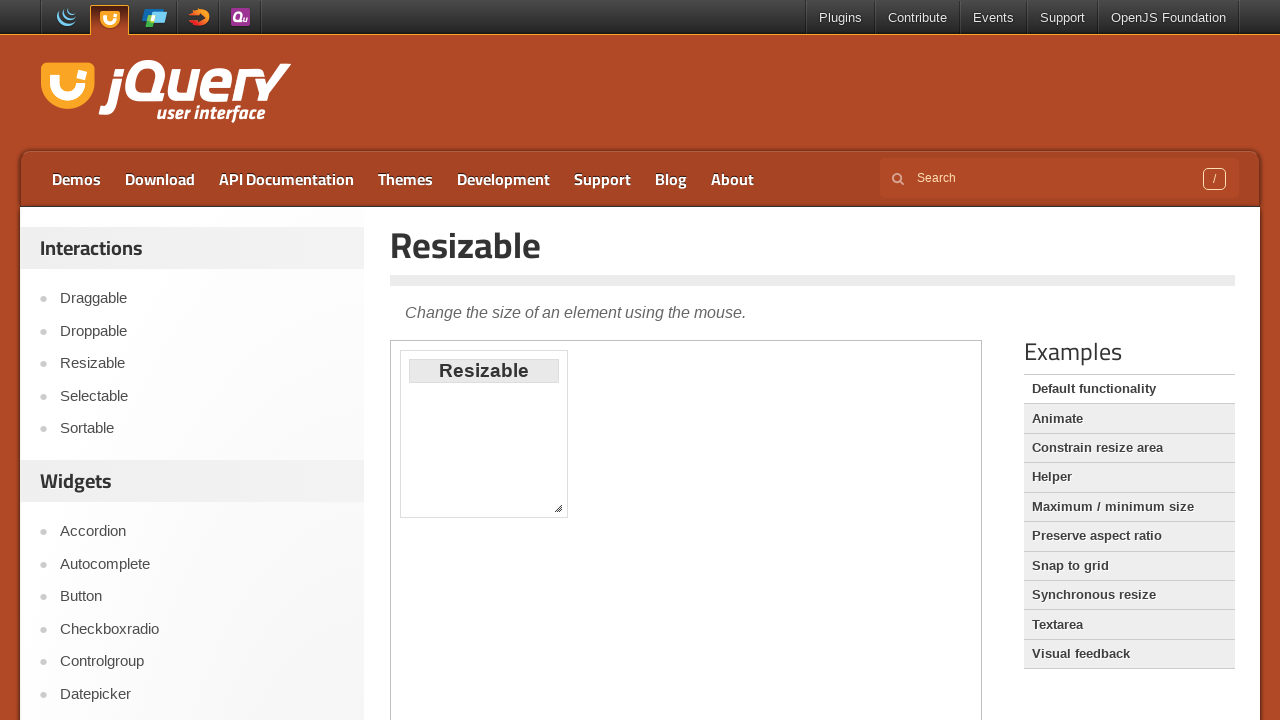

Retrieved bounding box of the resize handle
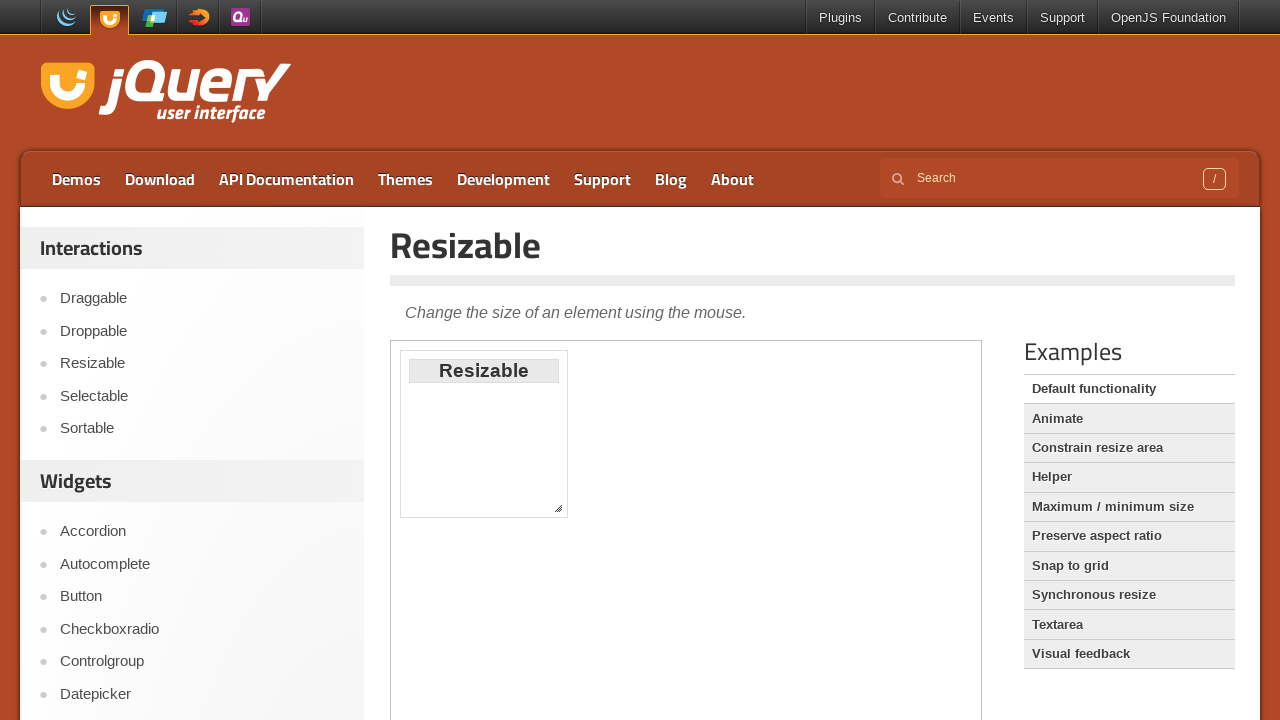

Moved mouse to center of resize handle at (558, 508)
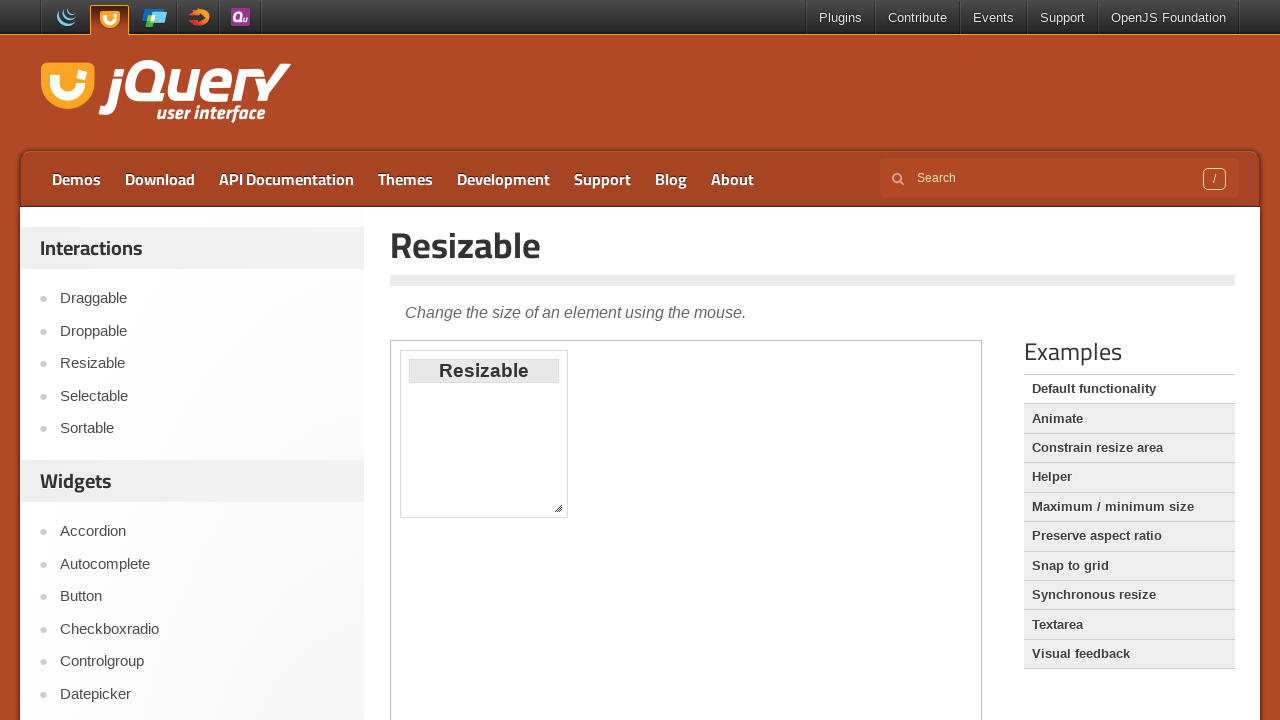

Mouse button pressed down on resize handle at (558, 508)
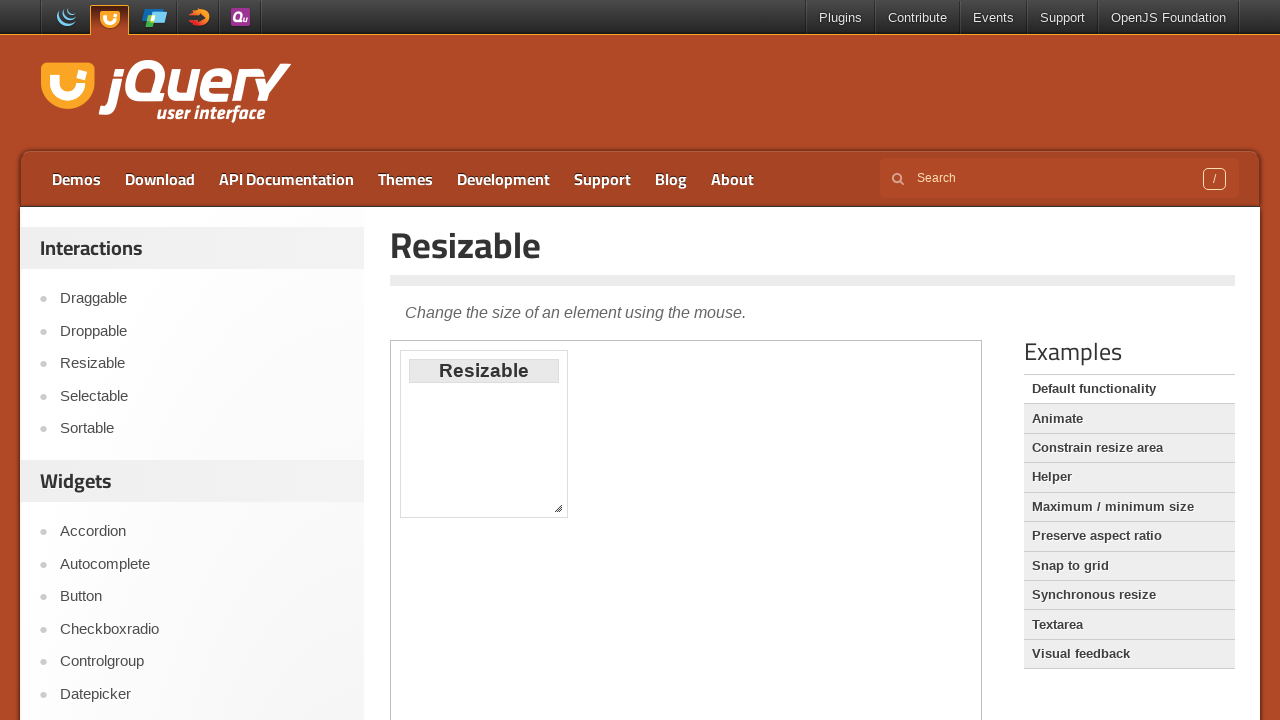

Dragged resize handle 100px right and 50px down at (658, 558)
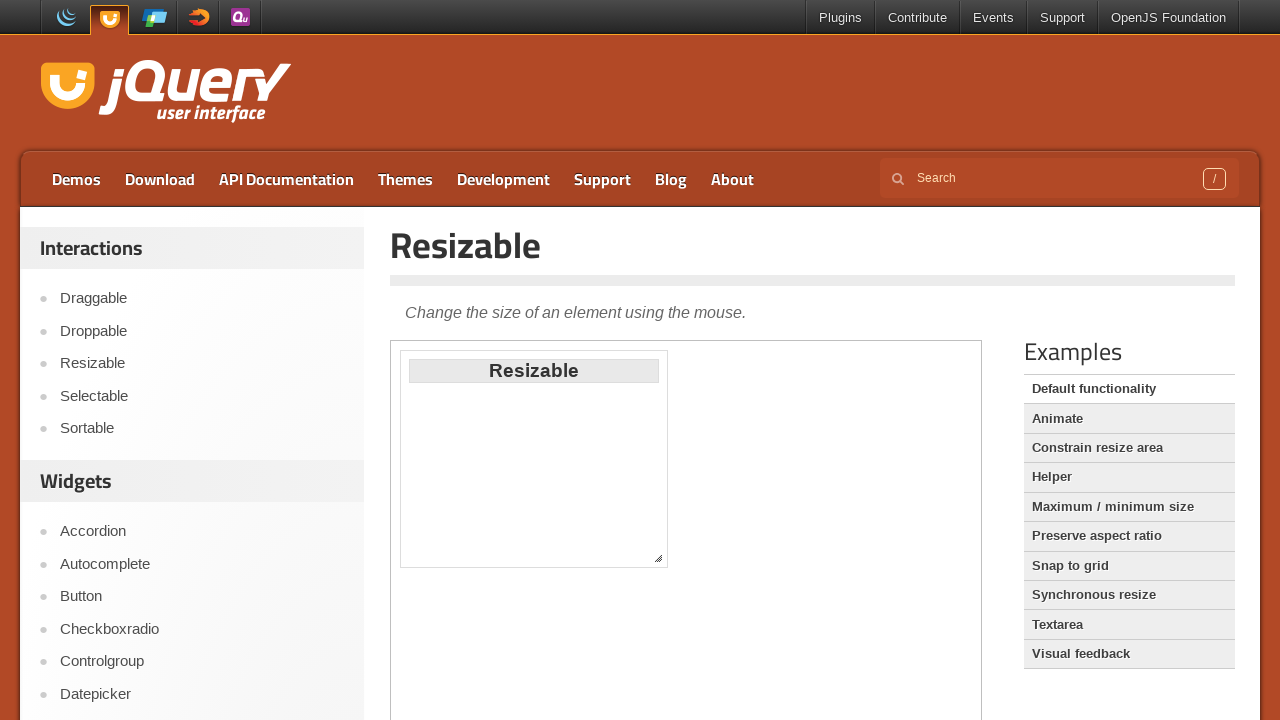

Mouse button released, element resized at (658, 558)
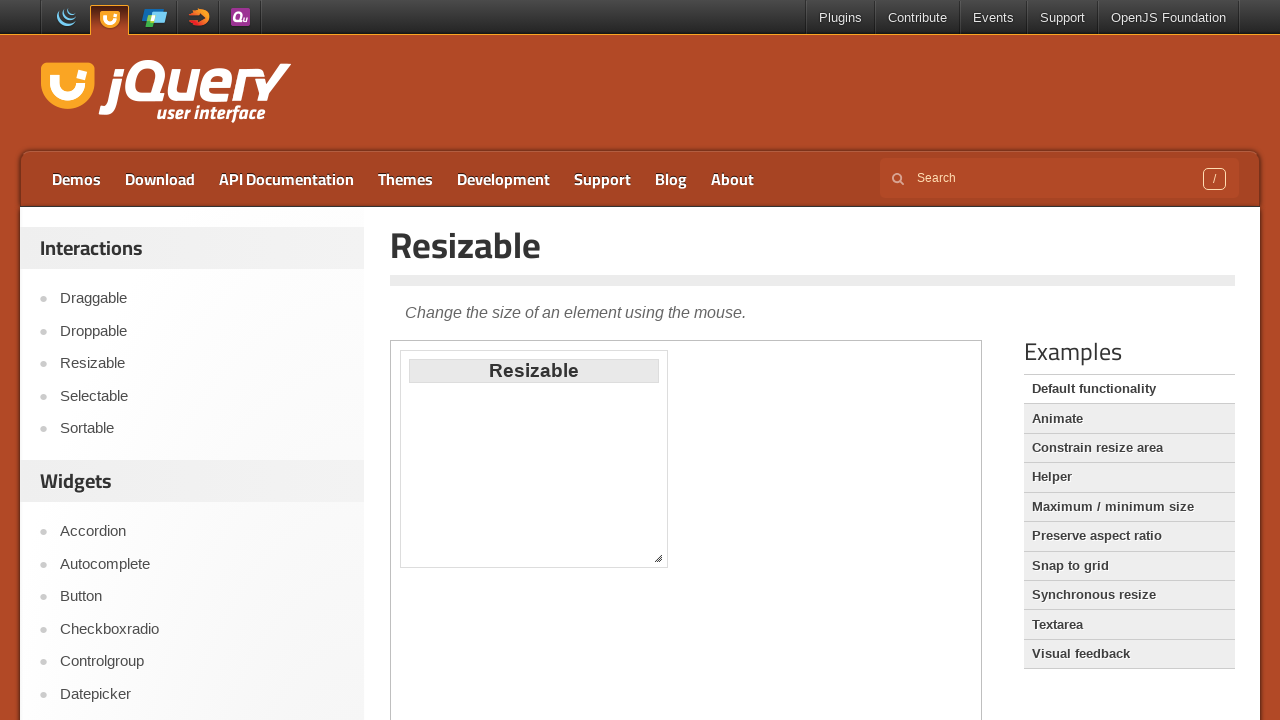

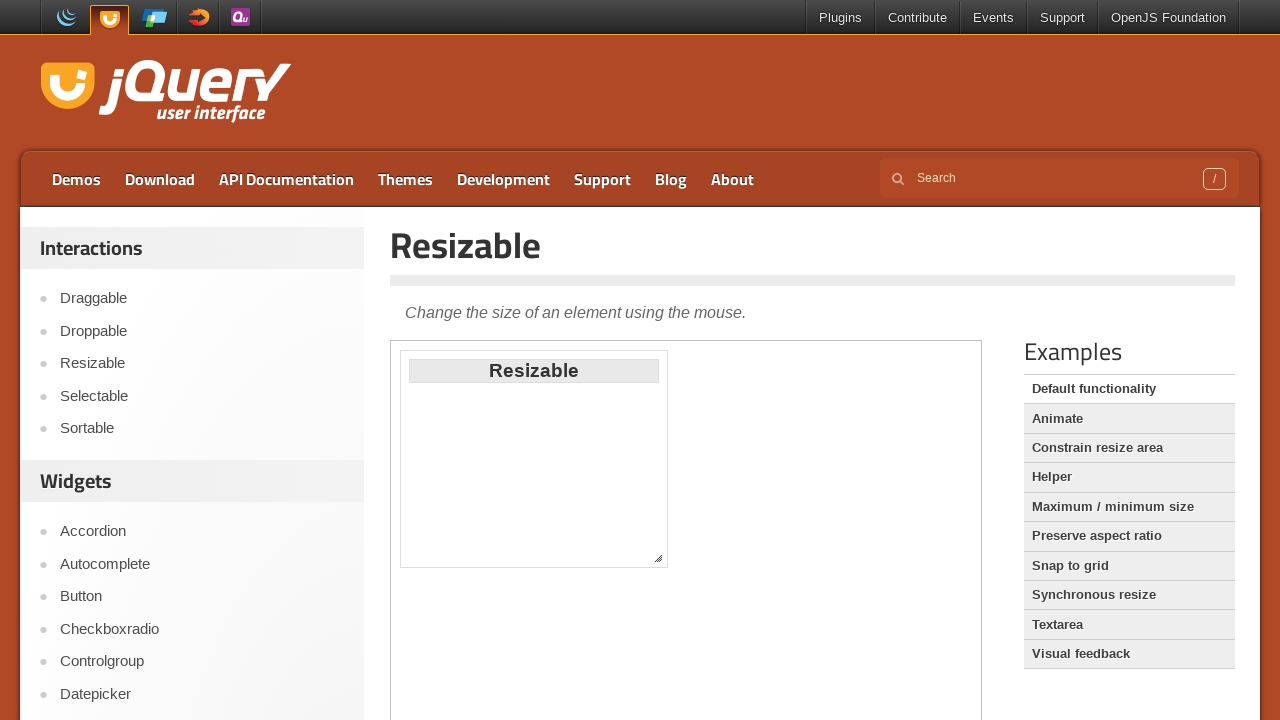